Navigates to the L'Oreal Professional India website and maximizes the browser window to verify the page loads successfully.

Starting URL: https://www.lorealprofessionnel.in/

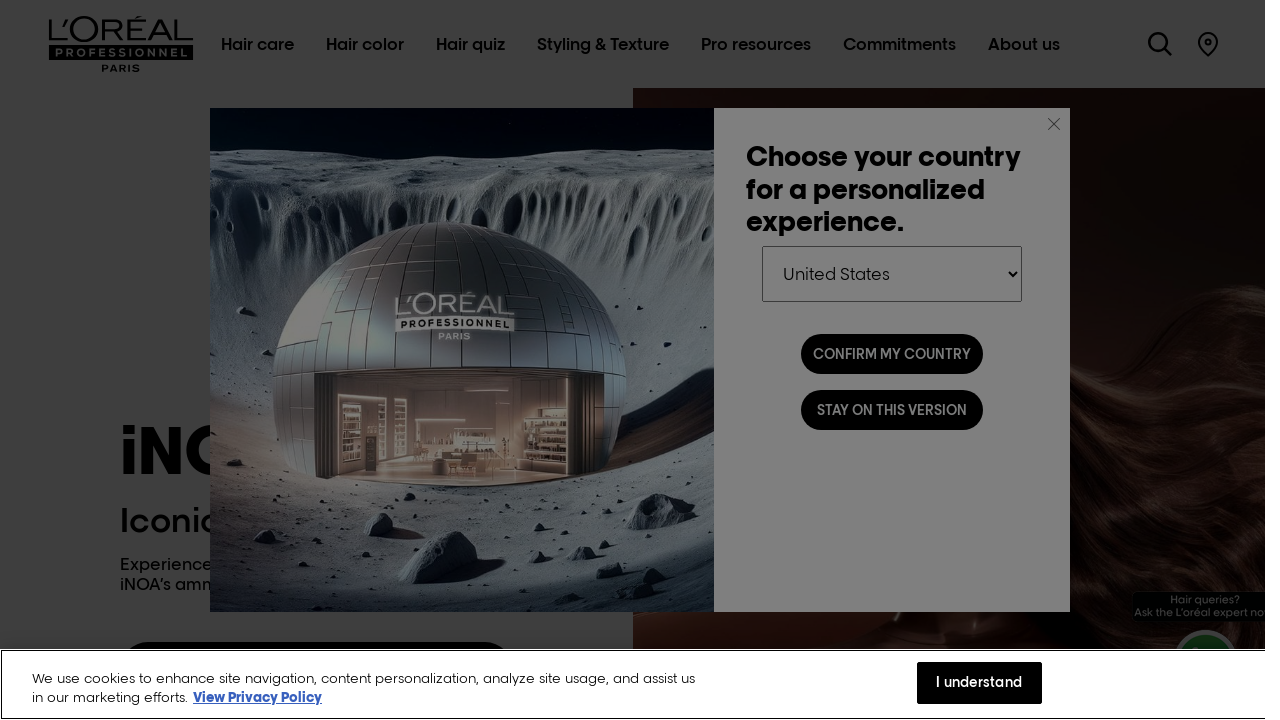

Waited for page DOM to fully load
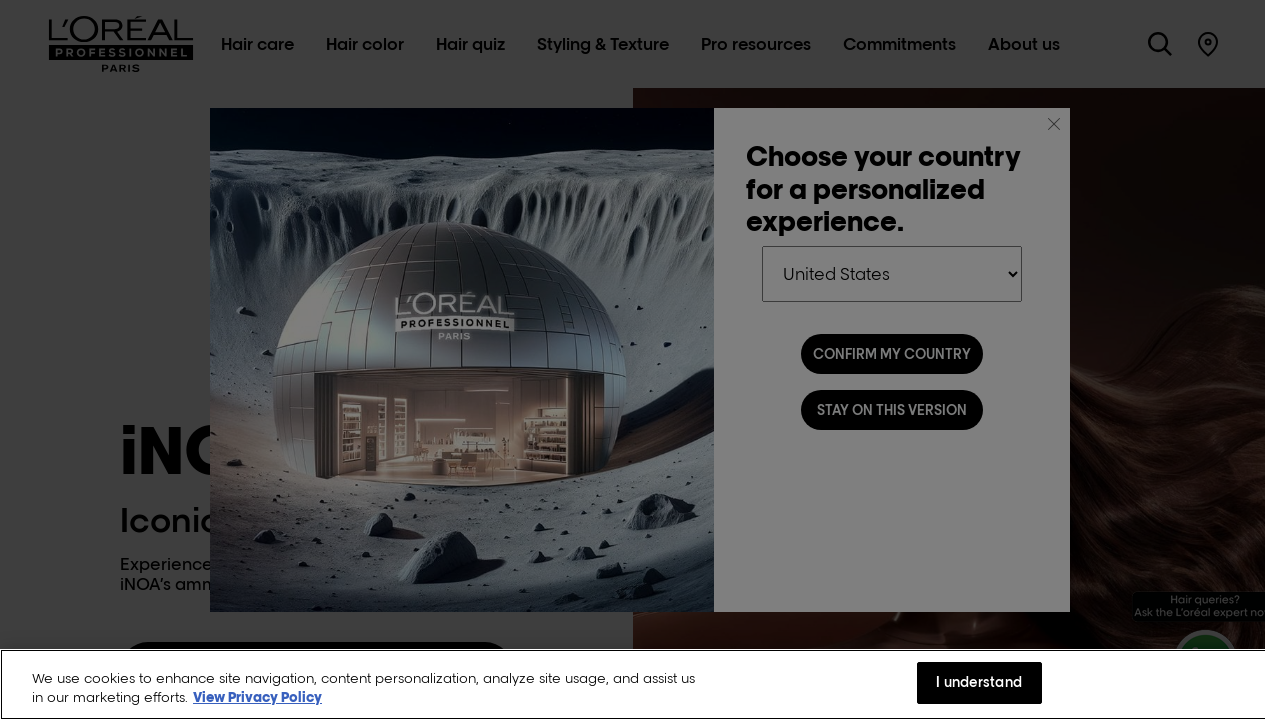

Set viewport size to maximize browser window
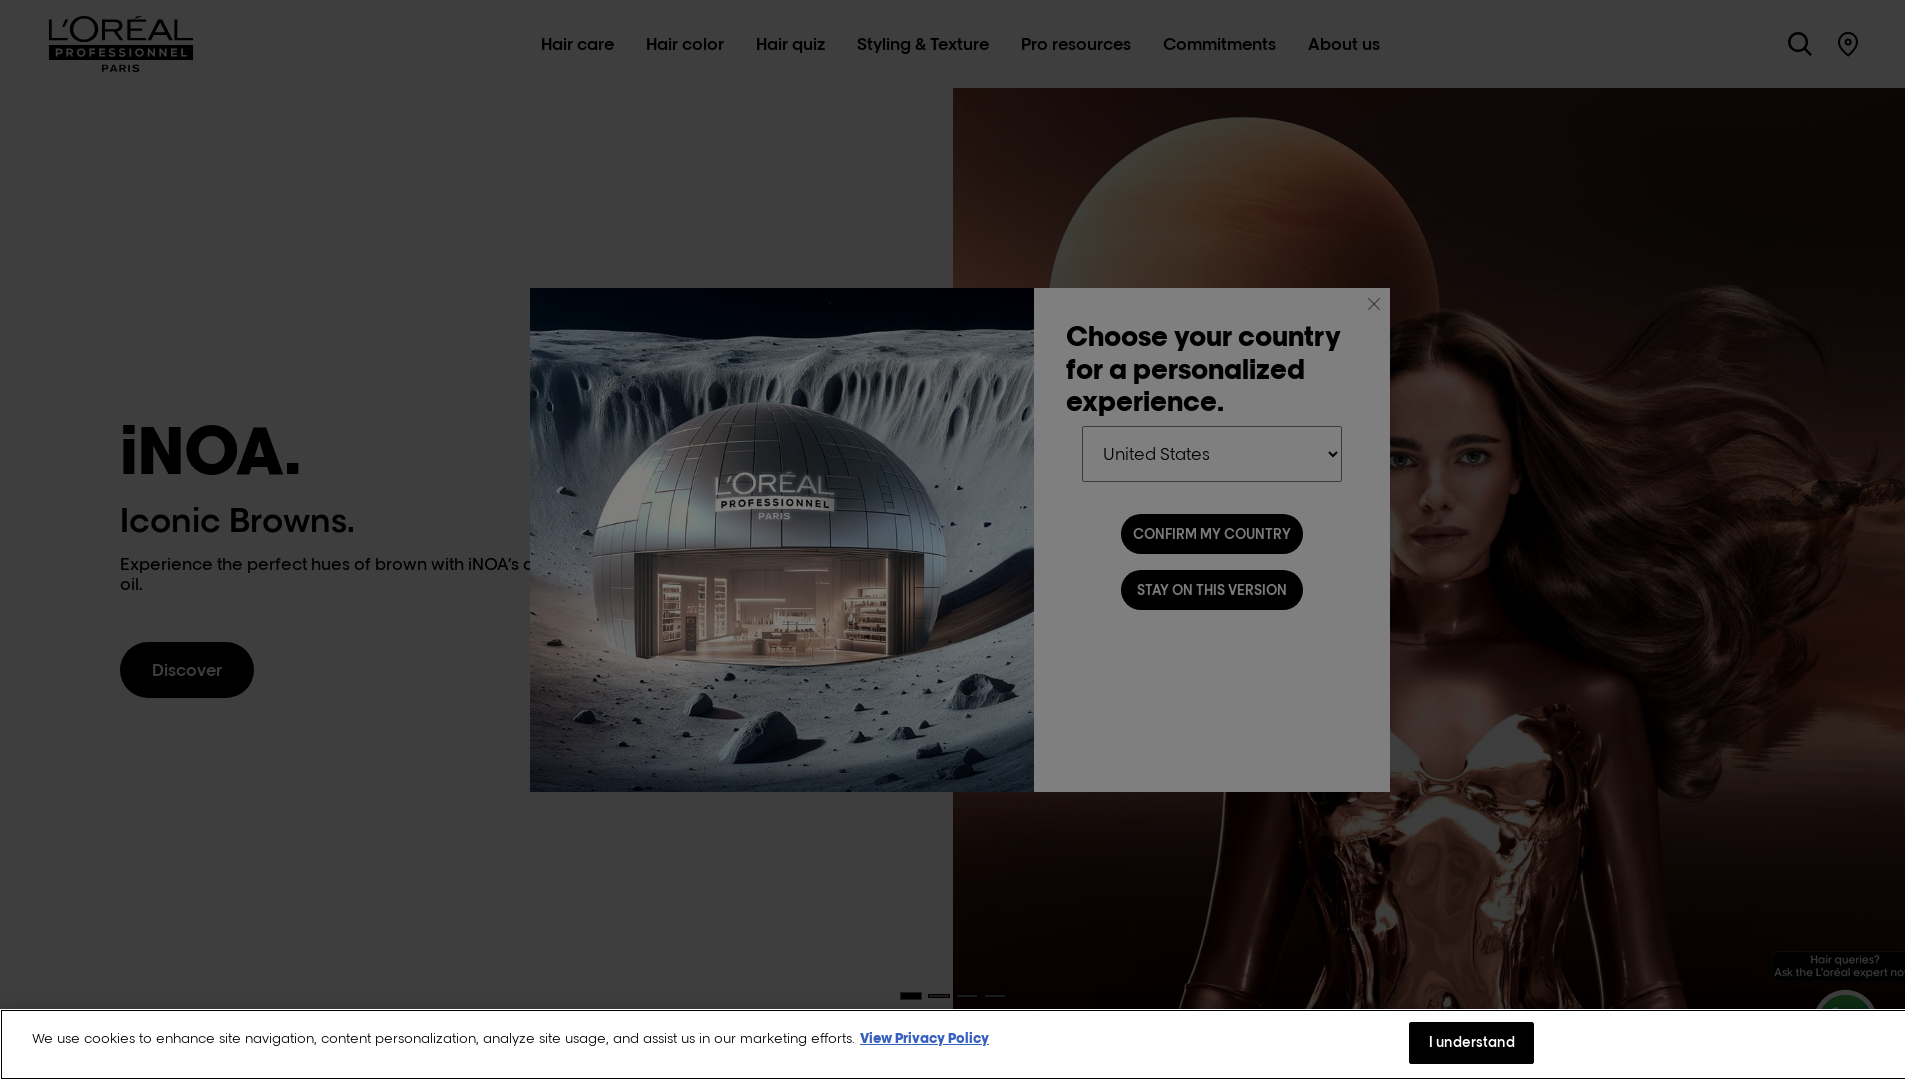

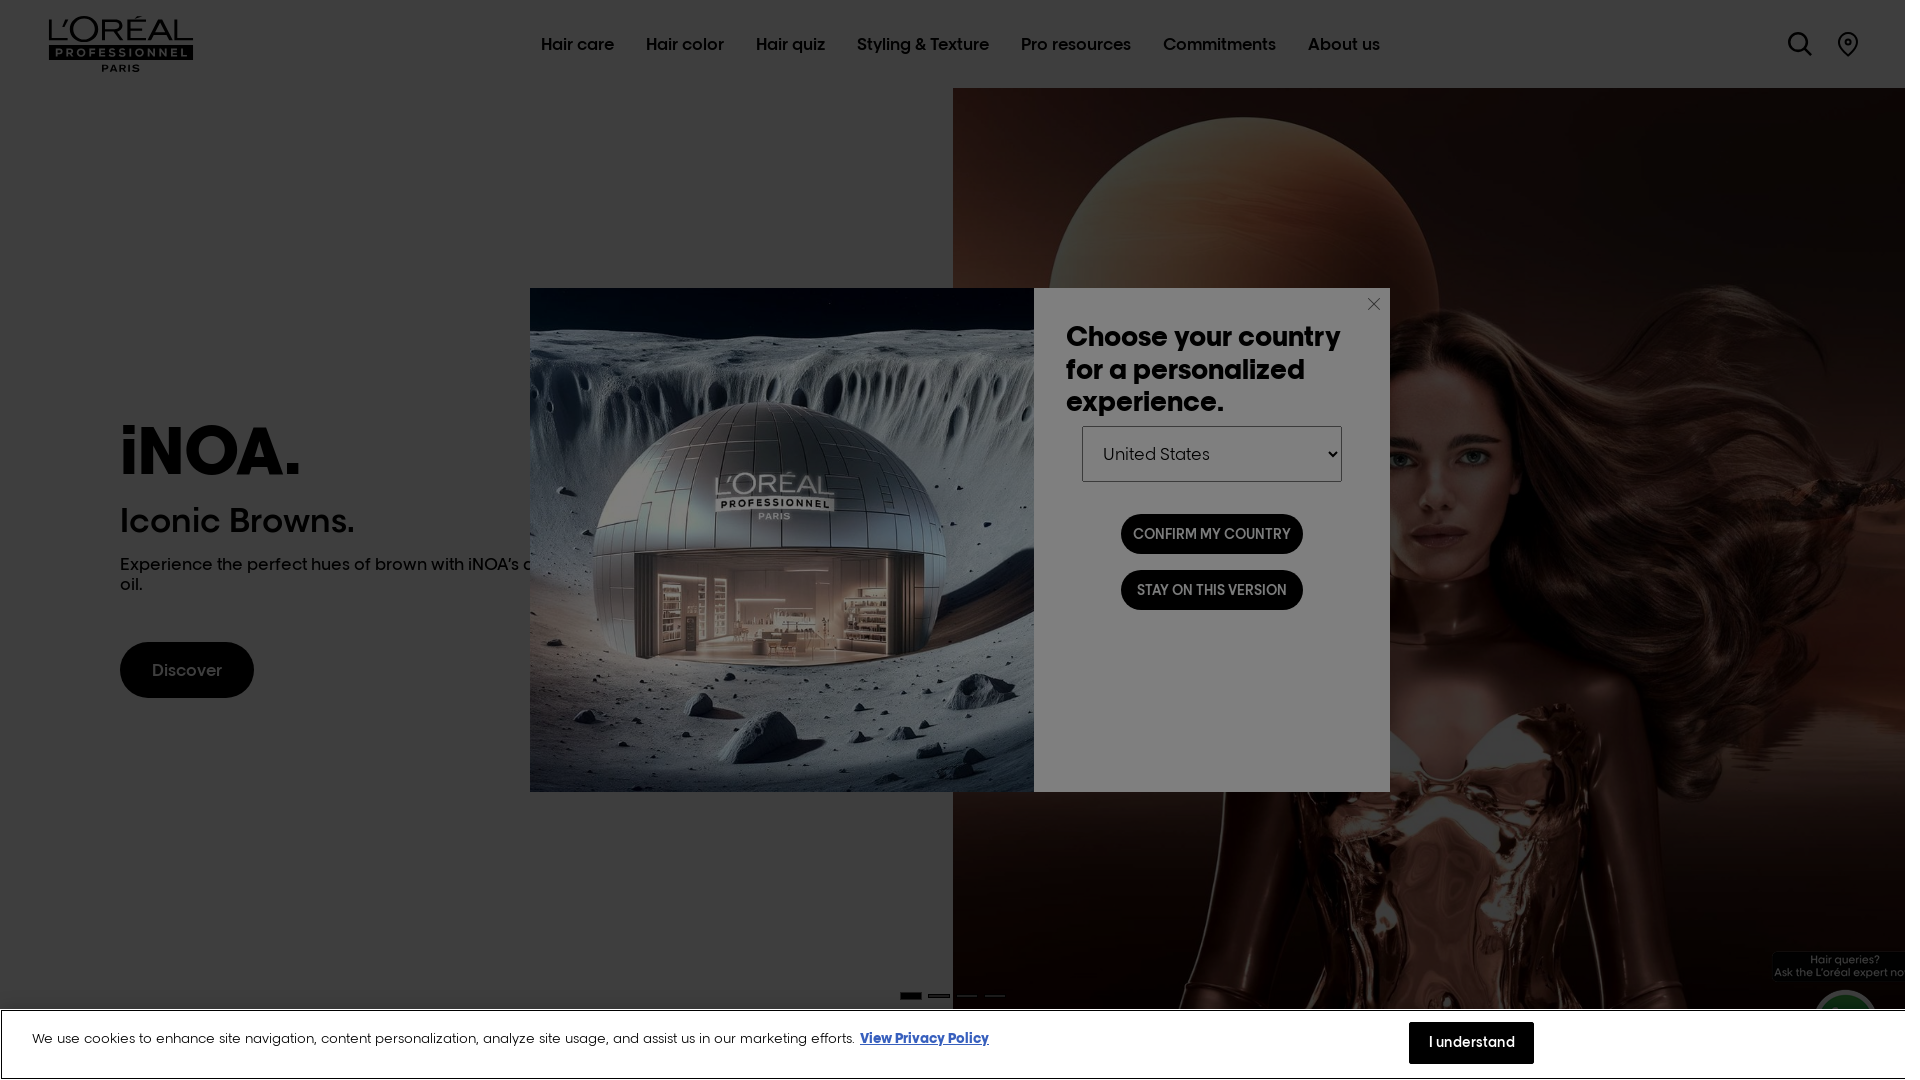